Verifies the step details content by clicking through each step heading and their corresponding description text.

Starting URL: https://demo.betterdocs.co/docs/how-to-get-free-trial-for-our-products-7/

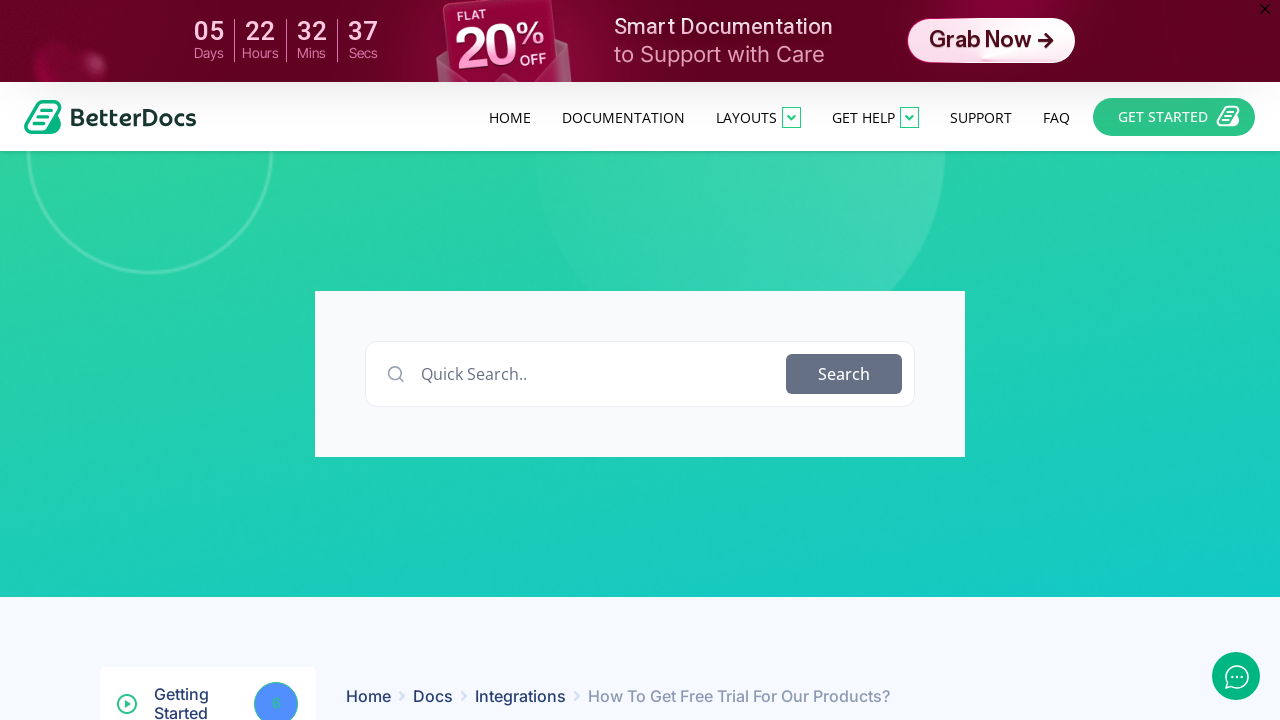

Clicked on intro text 'To configure our software' at (682, 361) on internal:text="To configure our software"i
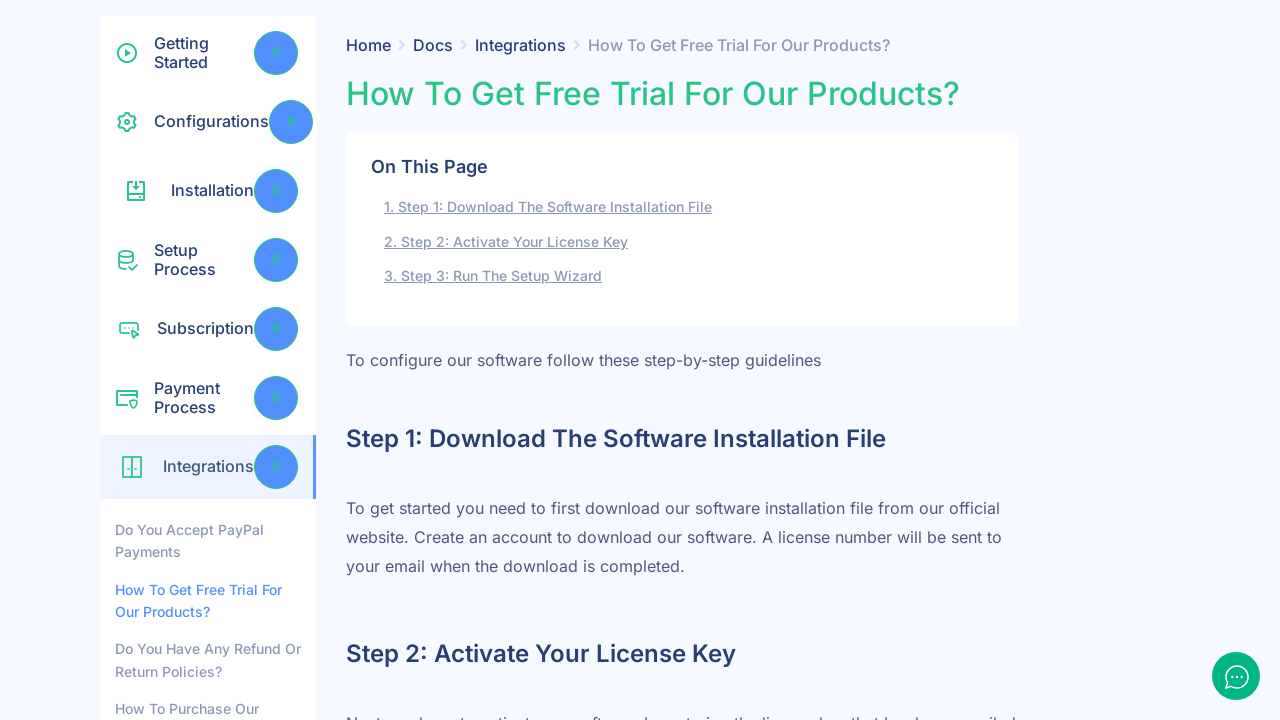

Clicked on Step 1 heading 'Download The Software' at (682, 440) on internal:role=heading[name="Step 1: Download The Software"i]
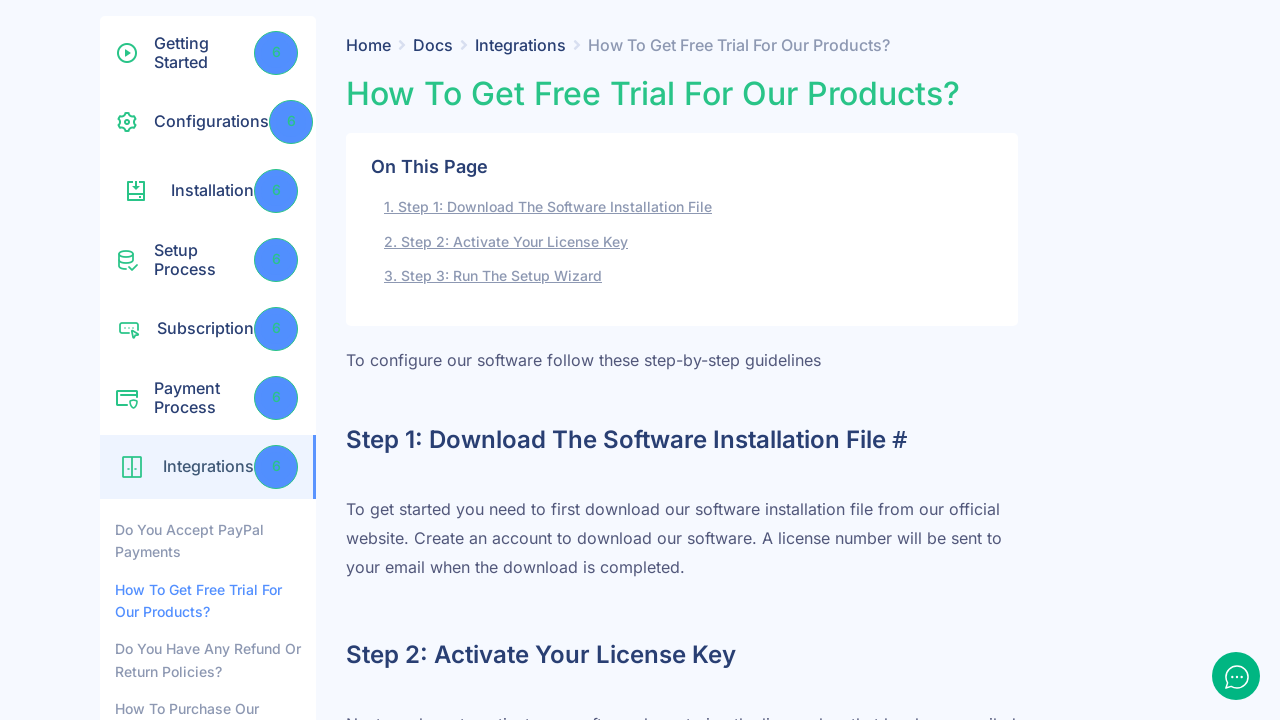

Clicked on Step 1 description text 'To get started you need to' at (682, 538) on internal:text="To get started you need to"i
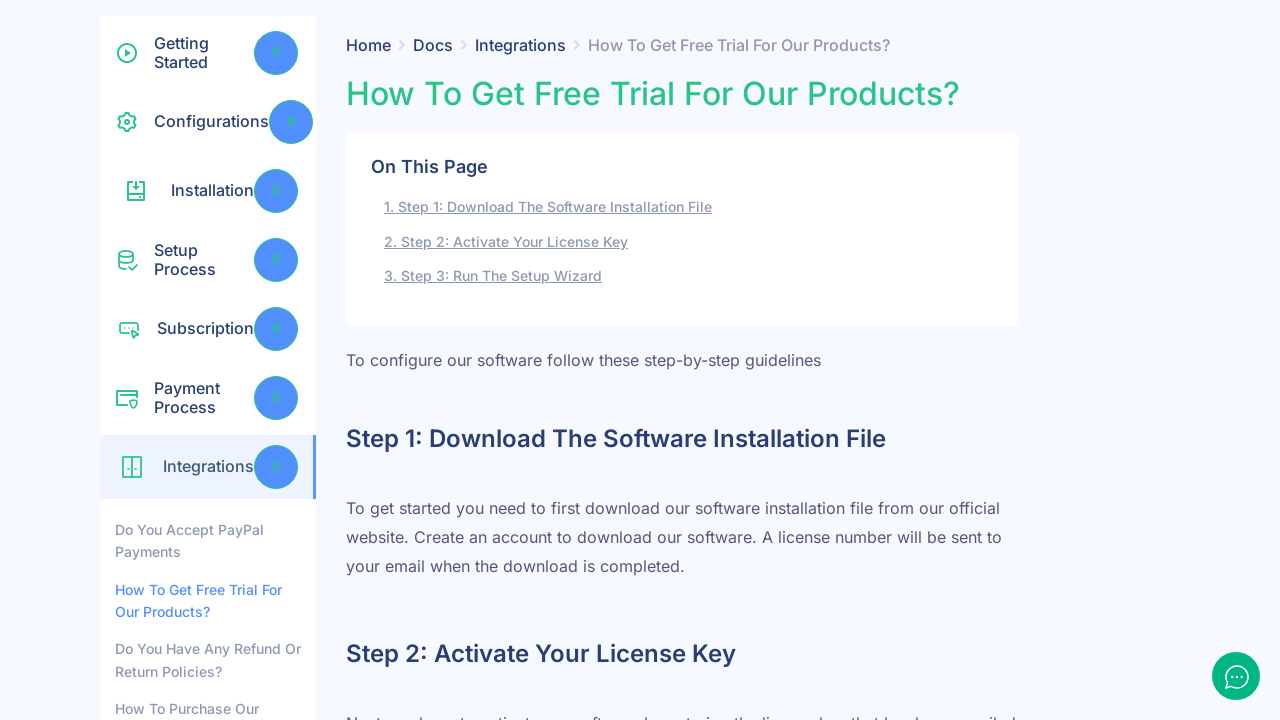

Clicked on Step 2 heading 'Activate Your License' at (682, 655) on internal:role=heading[name="Step 2: Activate Your License"i]
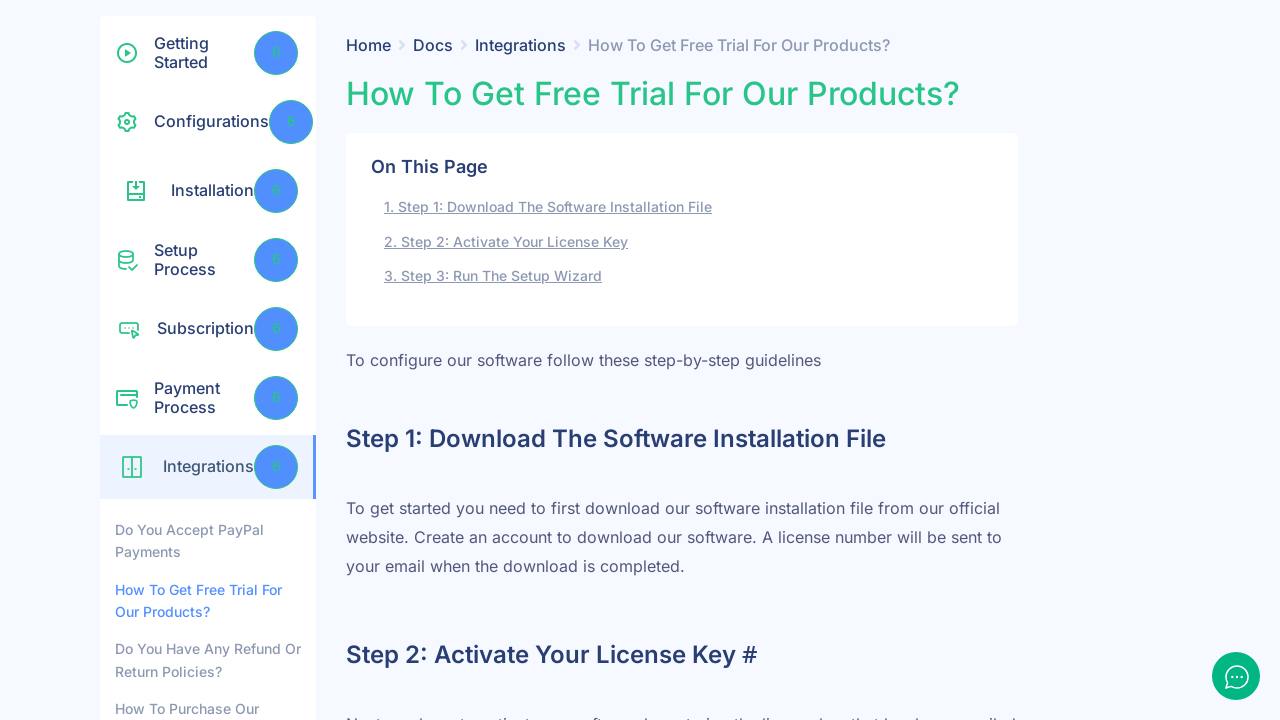

Clicked on Step 2 description text 'Next you have to activate our' at (682, 692) on internal:text="Next you have to activate our"i
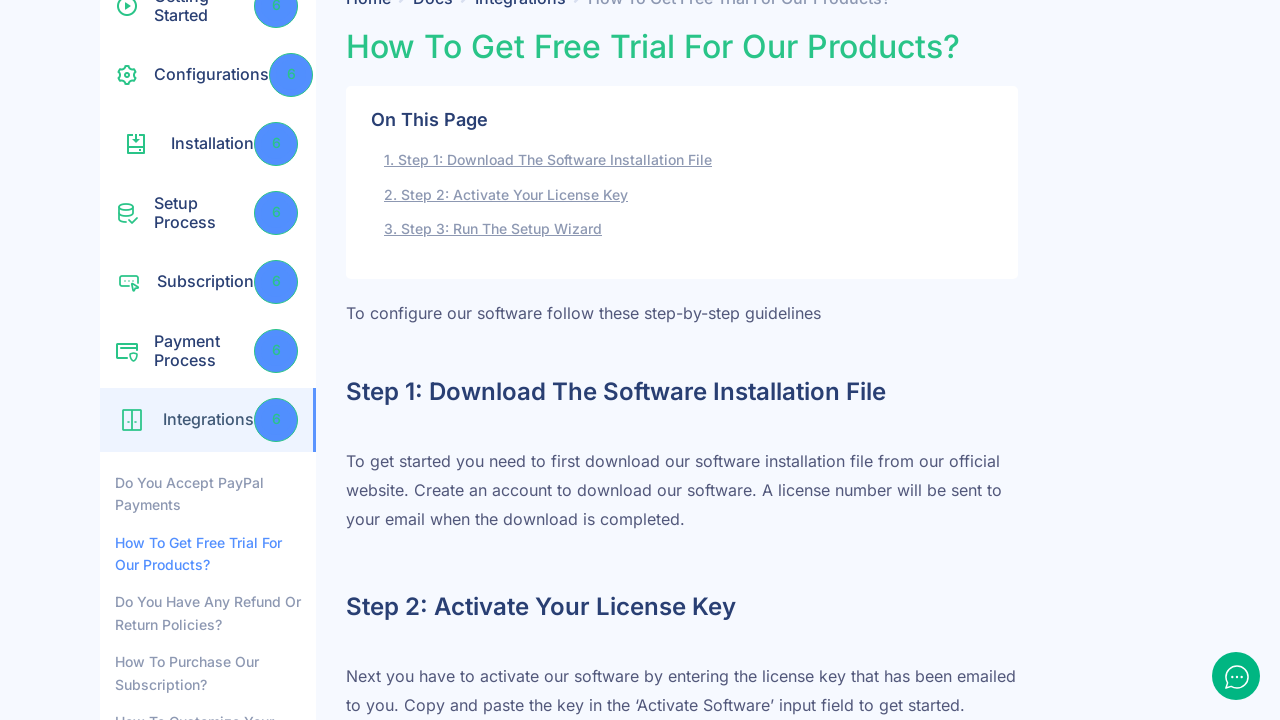

Clicked on Step 3 heading 'Run The Setup Wizard' at (682, 360) on internal:role=heading[name="Step 3: Run The Setup Wizard"i]
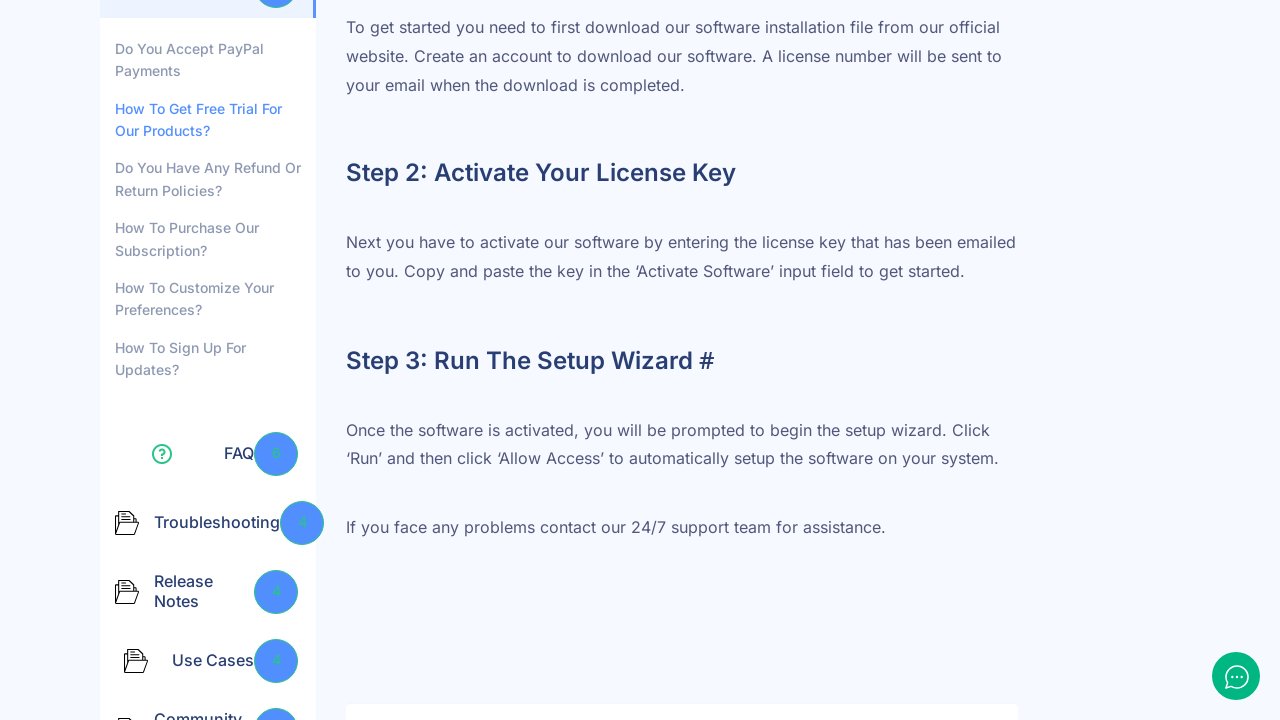

Clicked on Step 3 description text 'Once the software is' at (682, 444) on internal:text="Once the software is"i
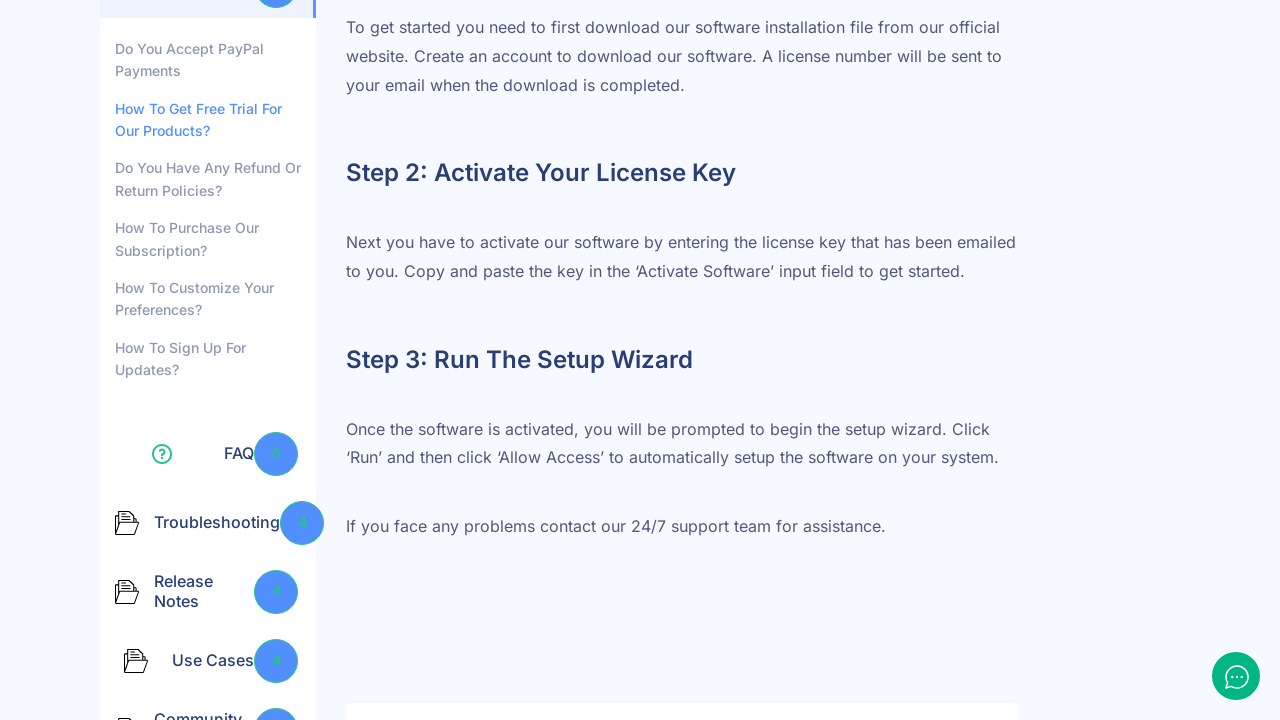

Clicked on support text 'If you face any problems' at (682, 527) on internal:text="If you face any problems"i
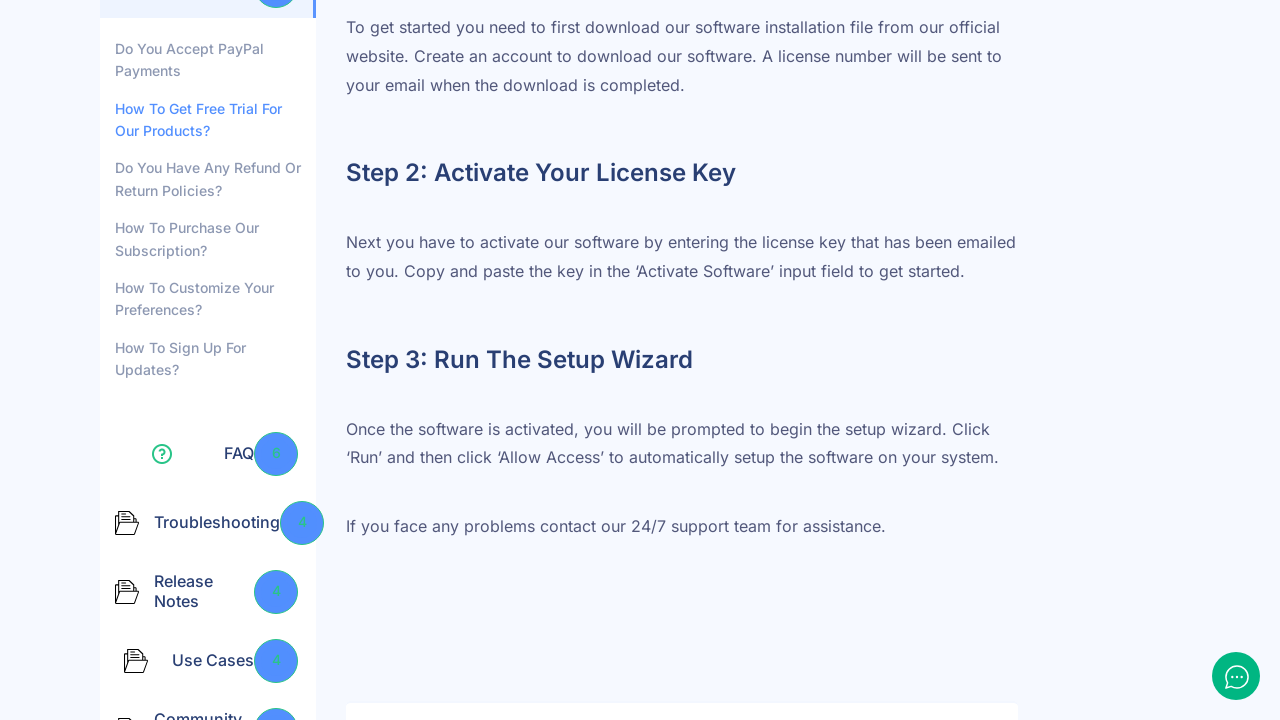

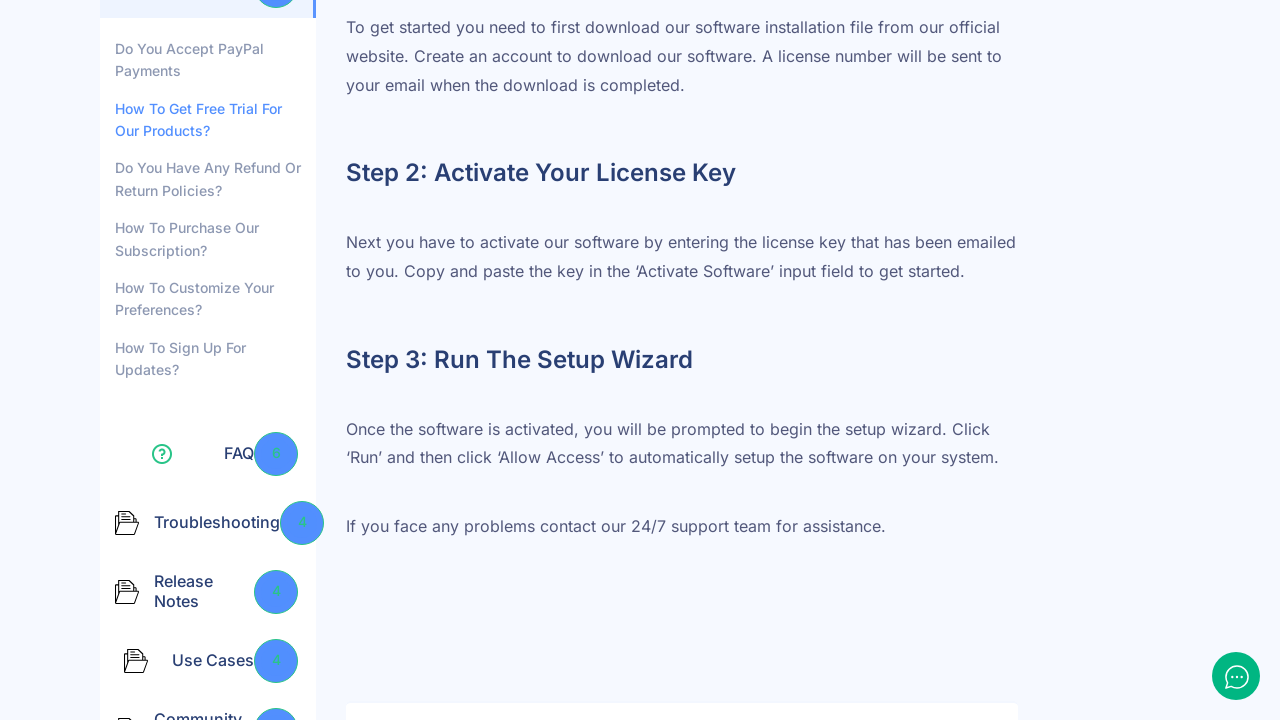